Tests selecting multiple random items using Ctrl+click to select items 1, 4, 9, 10, and 12

Starting URL: https://jqueryui.com/resources/demos/selectable/display-grid.html

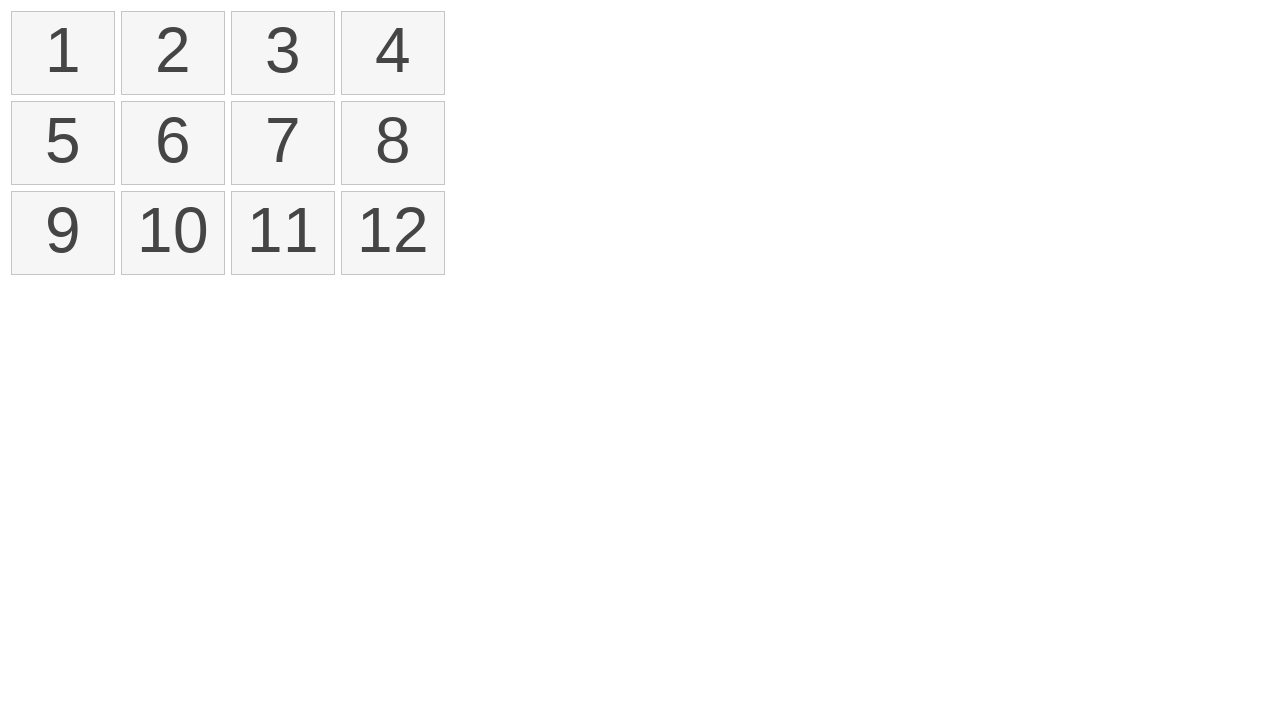

Navigated to jQuery UI selectable demo page
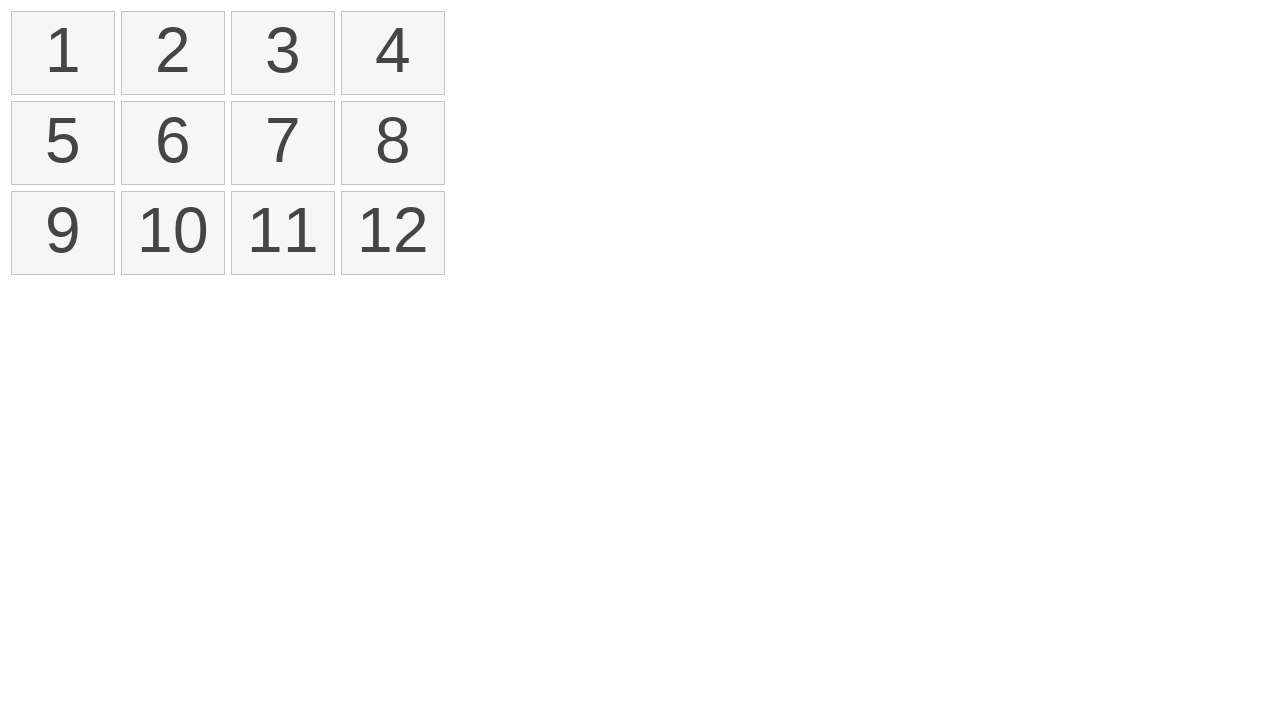

Retrieved all selectable items from the list
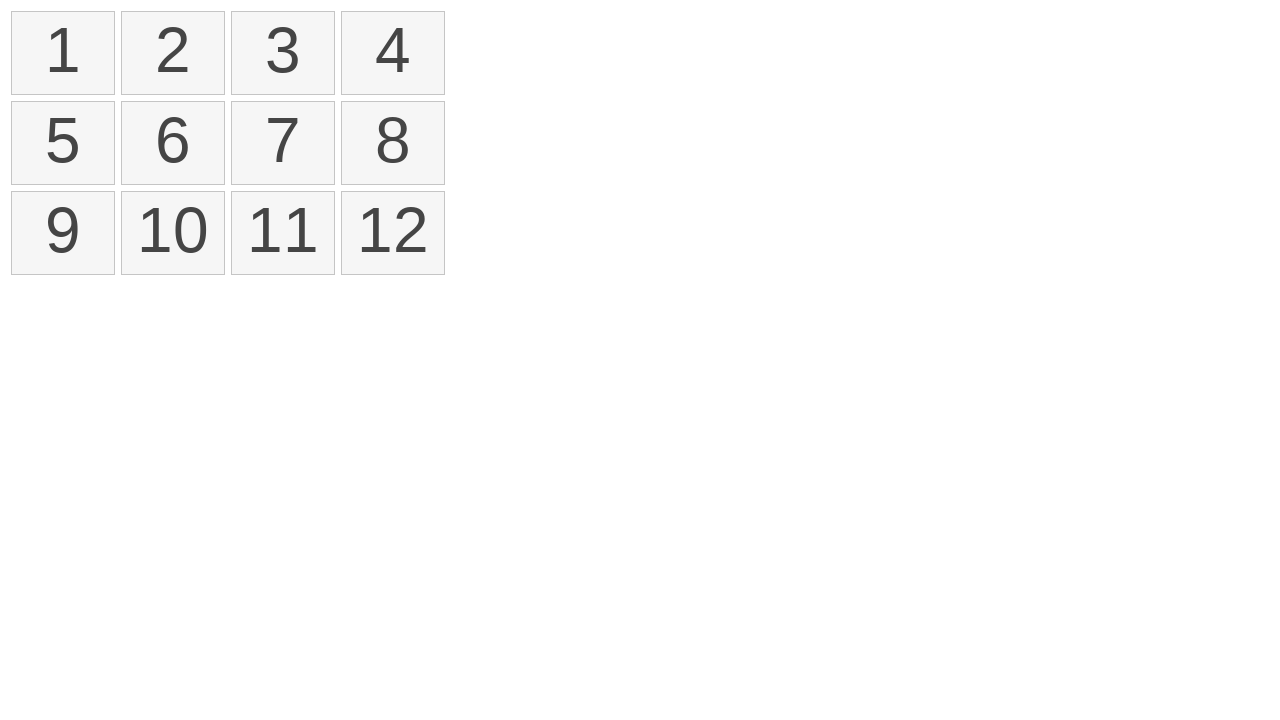

Pressed down Control key to enable multi-select mode
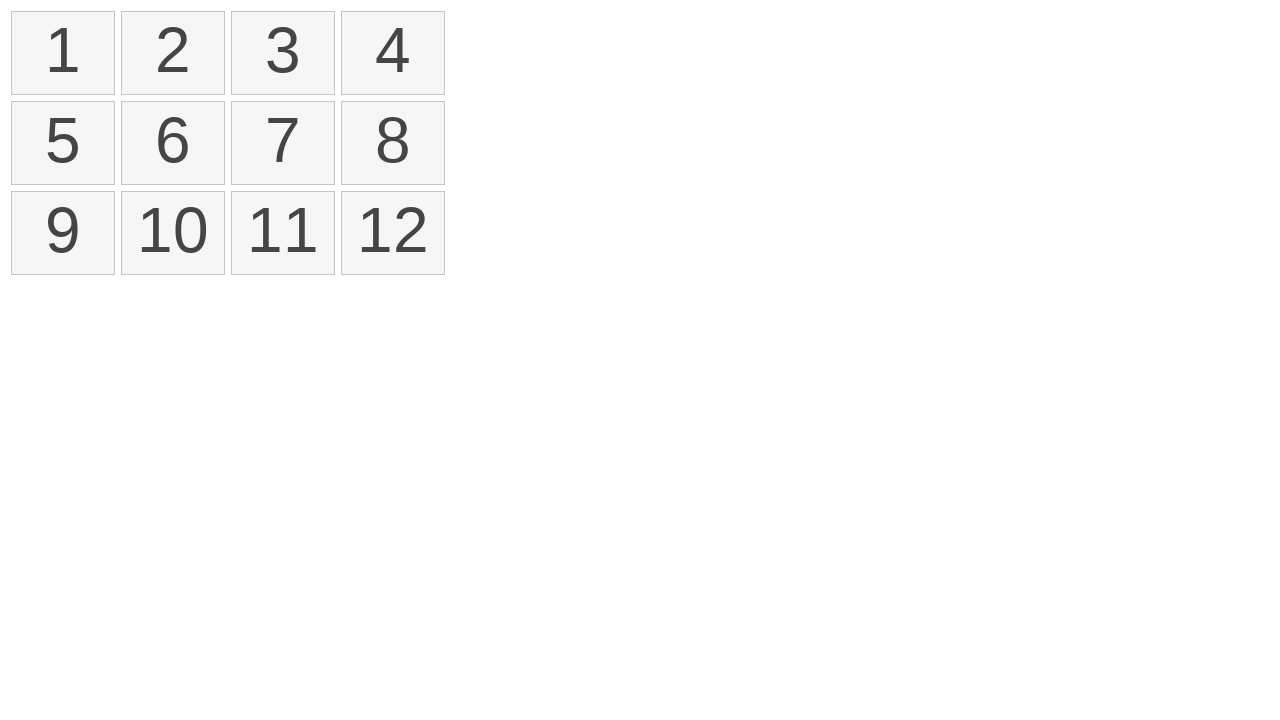

Ctrl+clicked item 1 (index 0) at (63, 53) on xpath=//ol[@id='selectable']/li >> nth=0
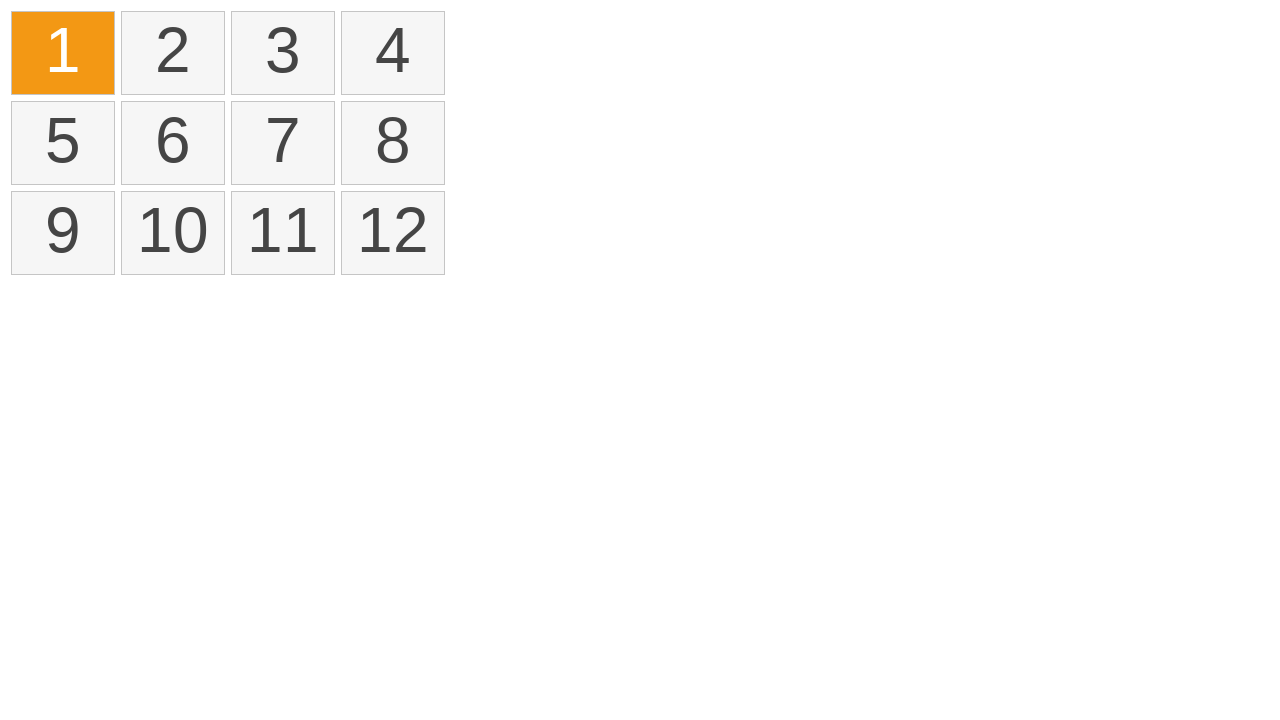

Ctrl+clicked item 4 (index 3) at (393, 53) on xpath=//ol[@id='selectable']/li >> nth=3
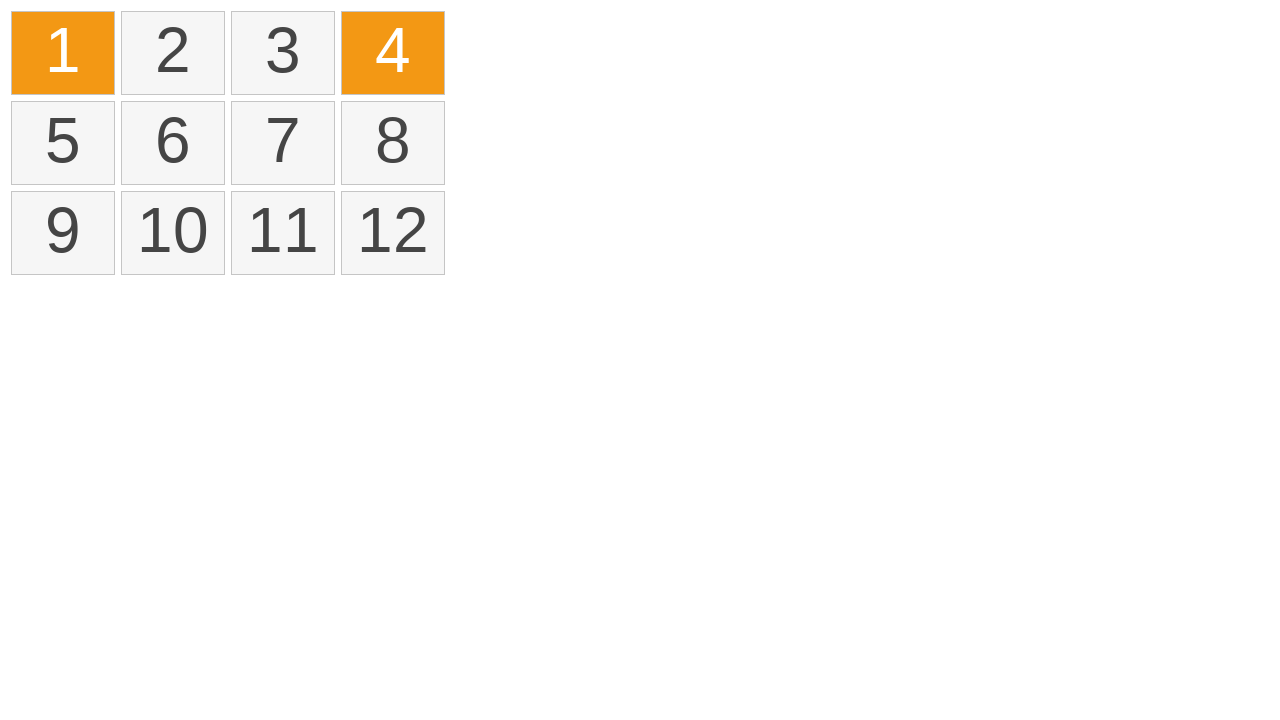

Ctrl+clicked item 9 (index 8) at (63, 233) on xpath=//ol[@id='selectable']/li >> nth=8
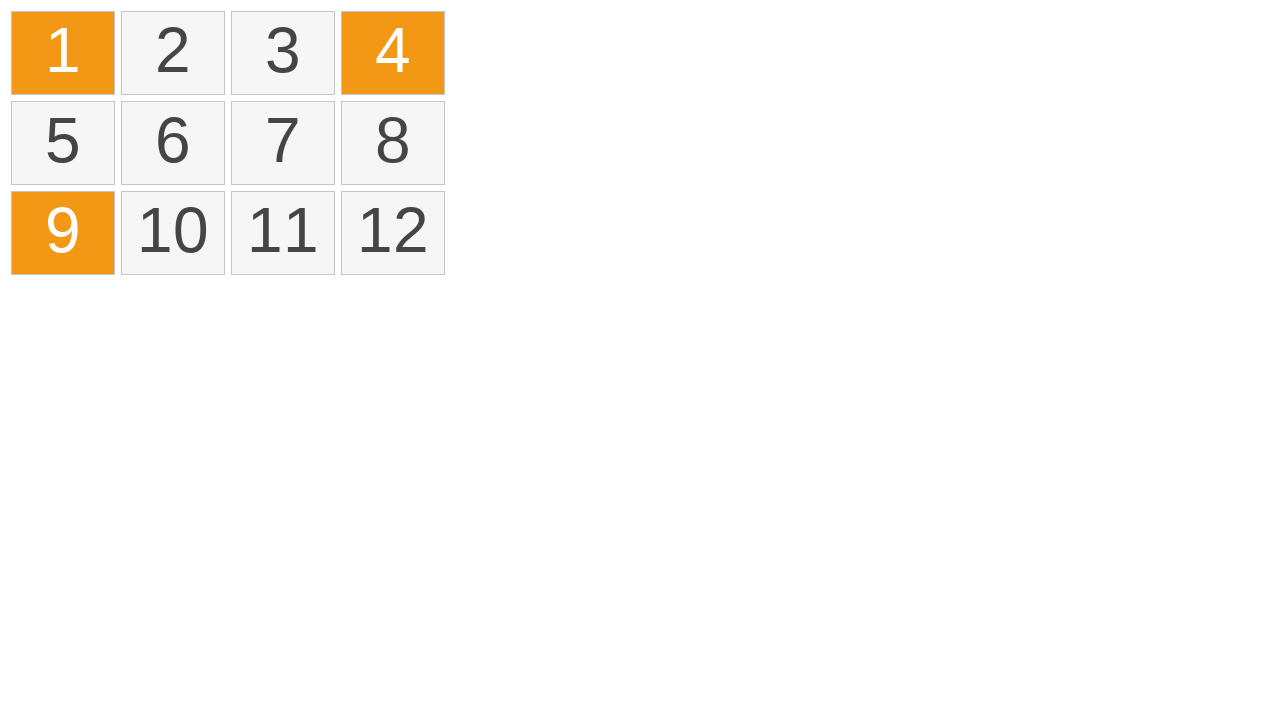

Ctrl+clicked item 10 (index 9) at (173, 233) on xpath=//ol[@id='selectable']/li >> nth=9
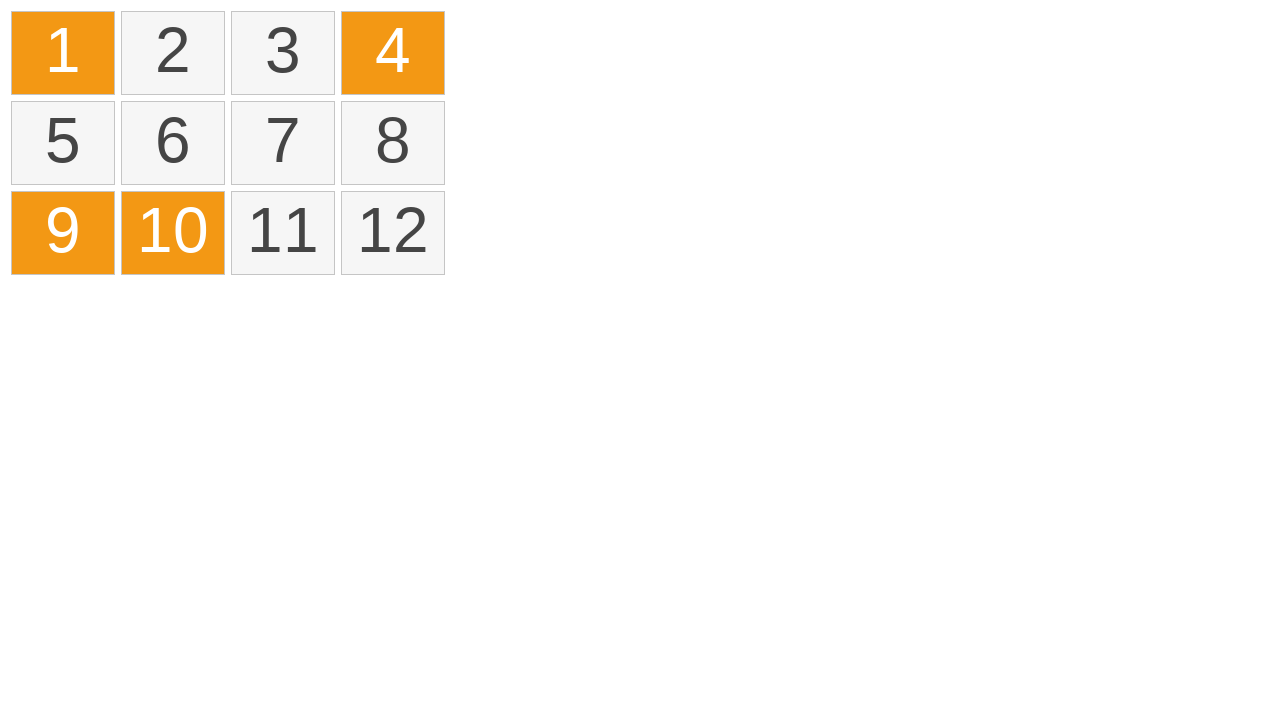

Ctrl+clicked item 12 (index 11) at (393, 233) on xpath=//ol[@id='selectable']/li >> nth=11
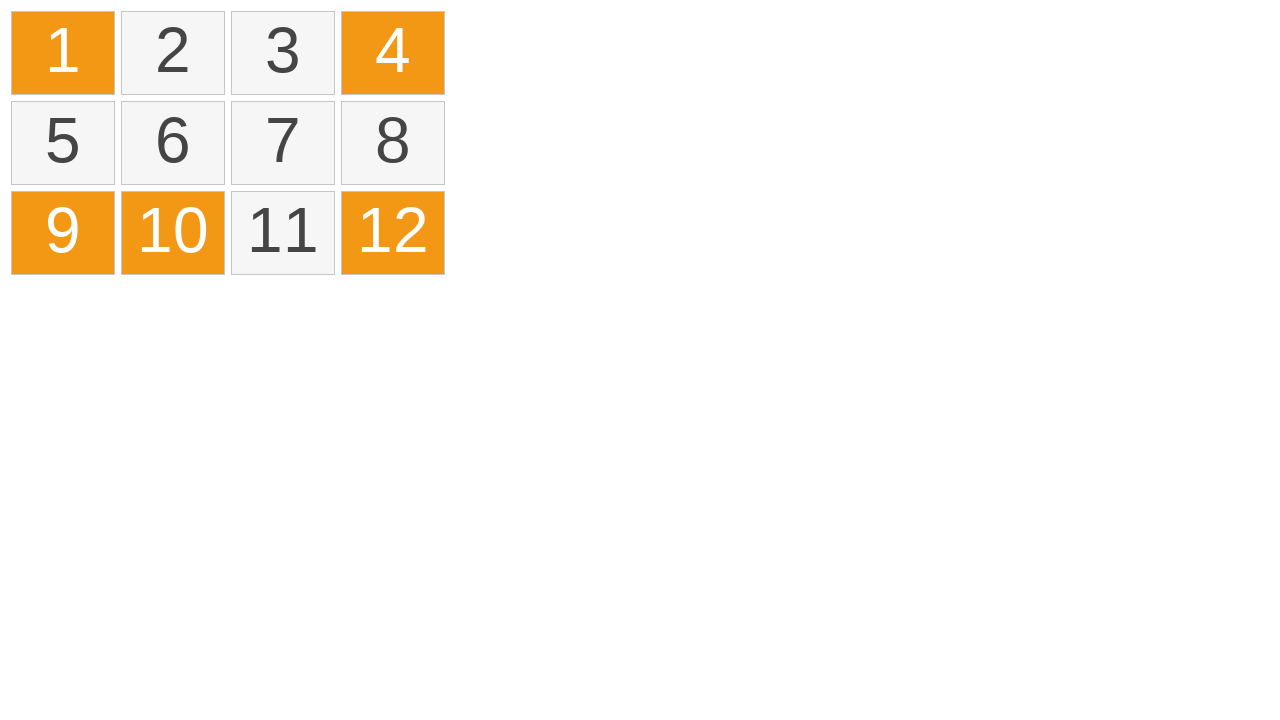

Released Control key to complete multi-select
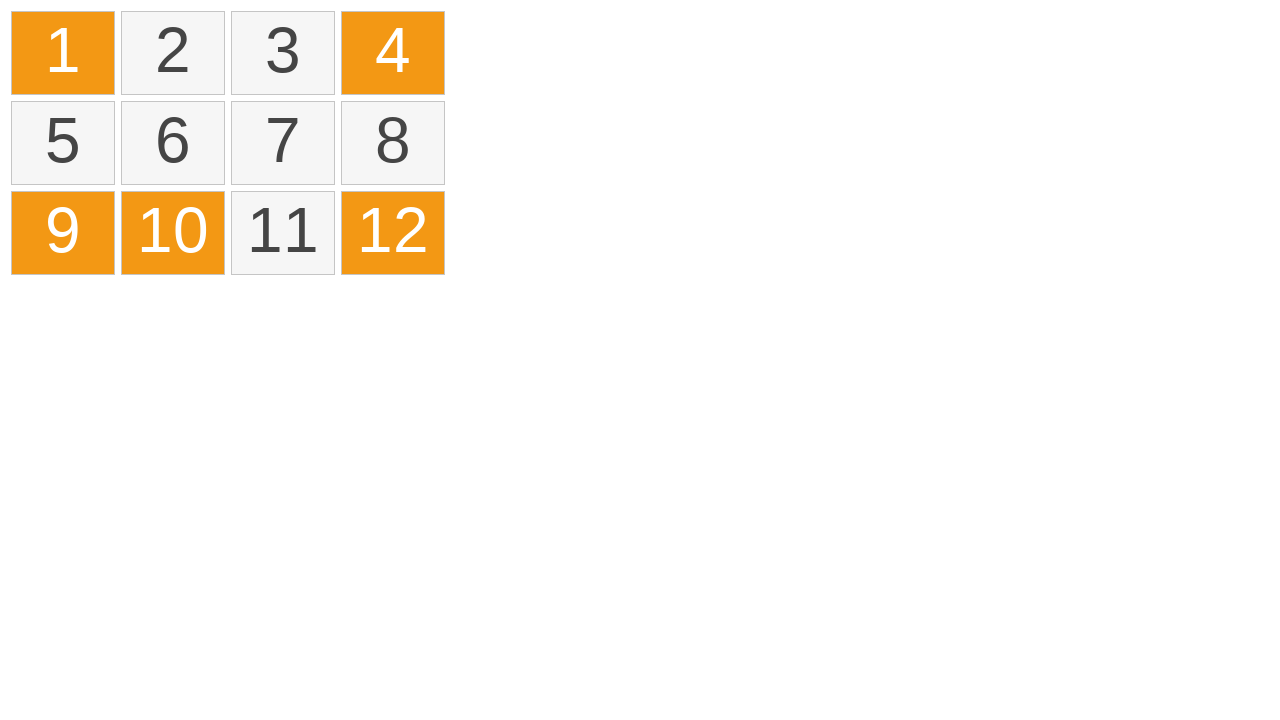

Verified that selected items are marked with ui-selected class
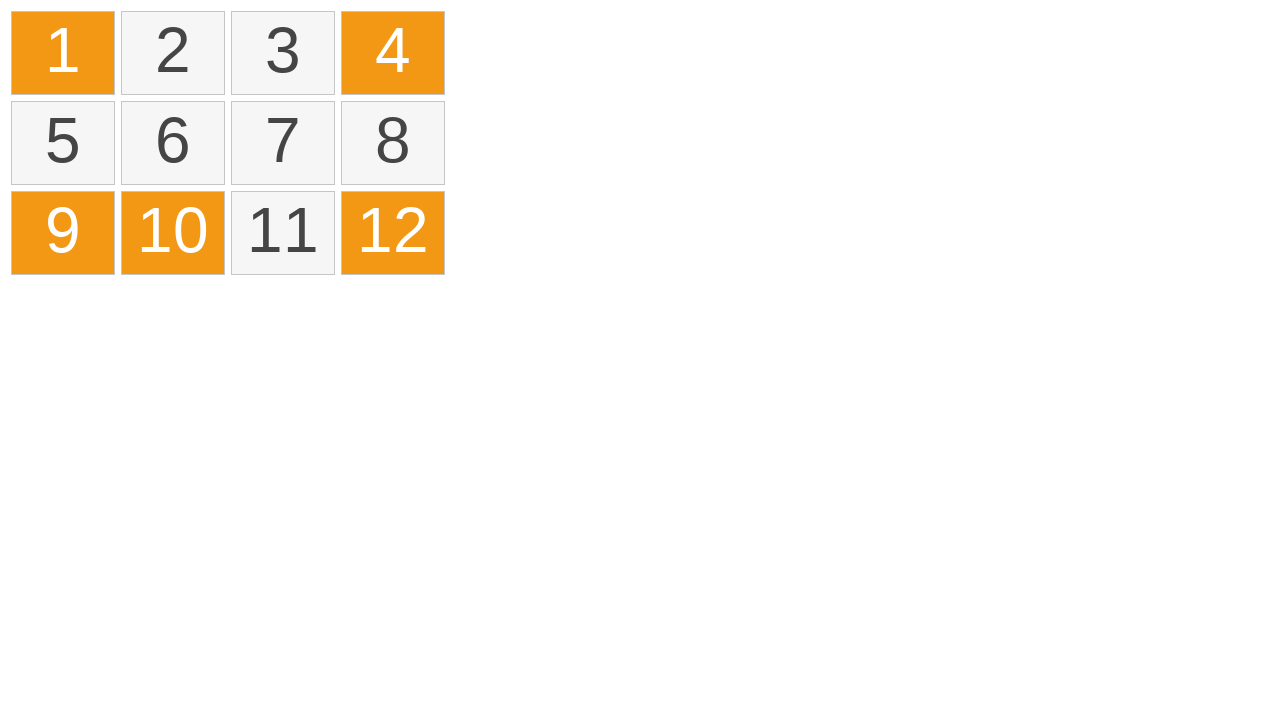

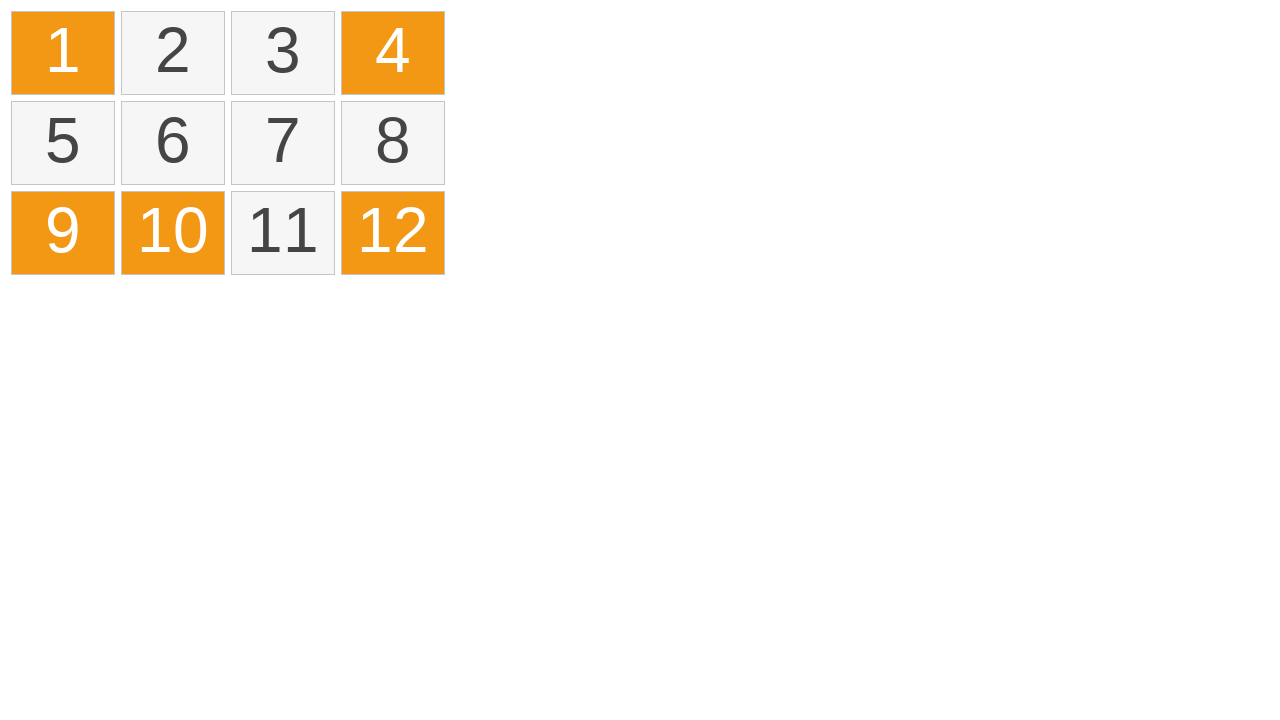